Tests radio button functionality by verifying default selection state and then selecting a different sport option to ensure proper radio button behavior

Starting URL: http://samples.gwtproject.org/samples/Showcase/Showcase.html#!CwRadioButton

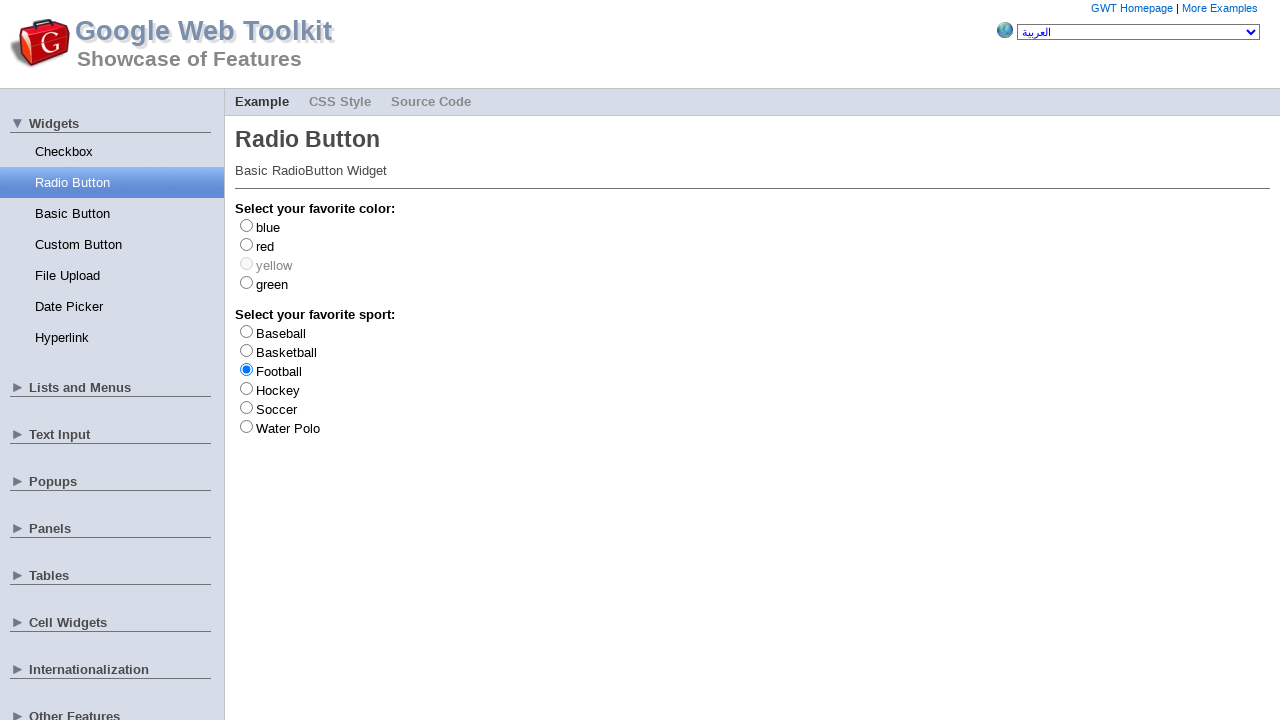

Located Football radio button element
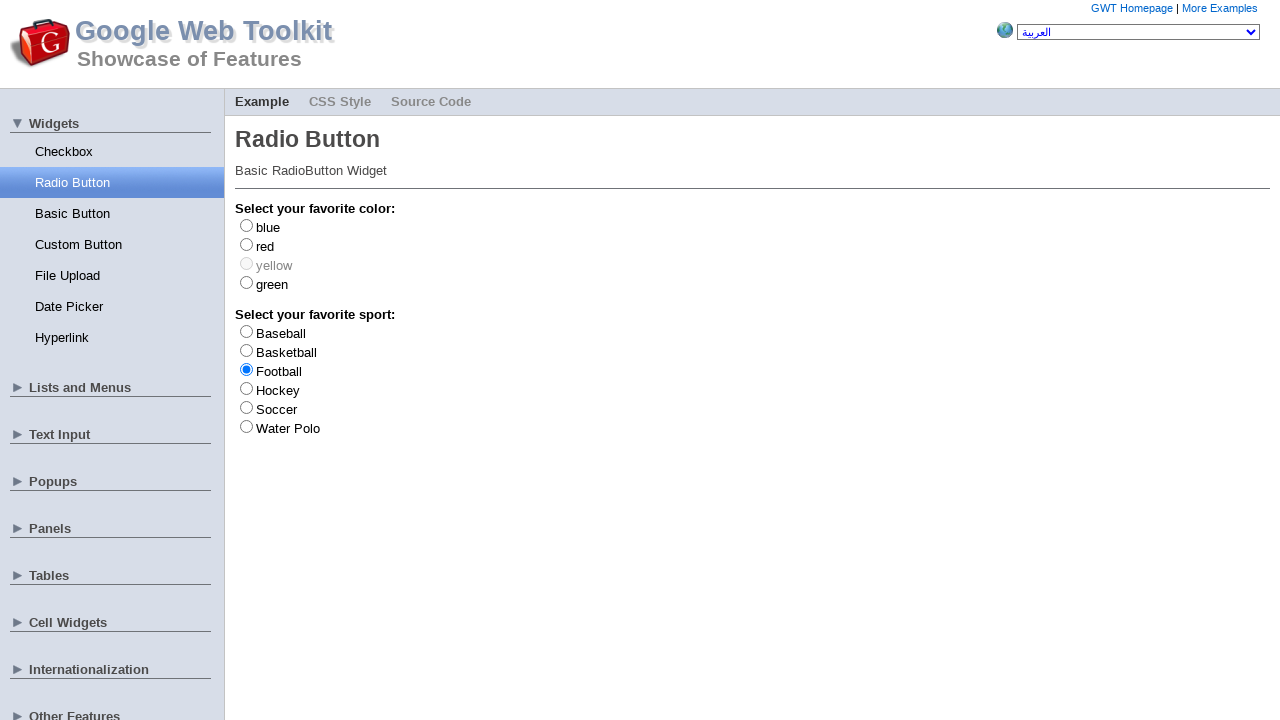

Verified that Football radio button is selected by default
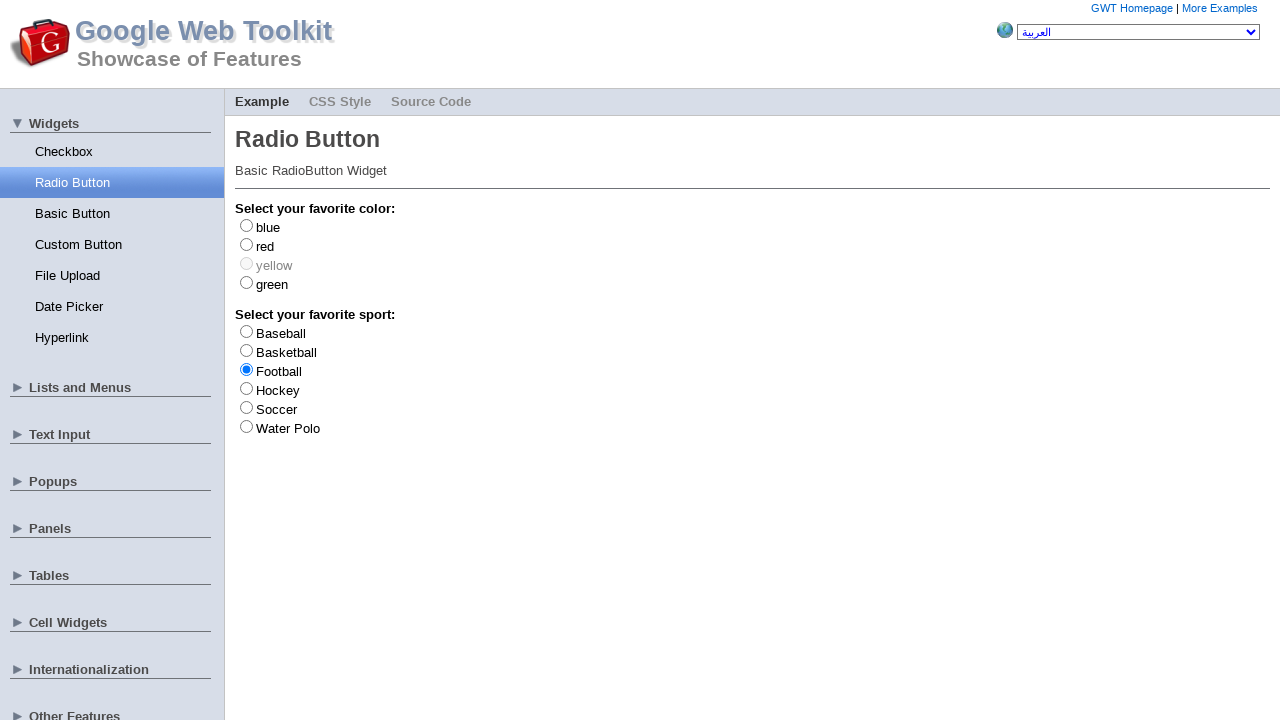

Verified that Soccer radio button is not selected initially
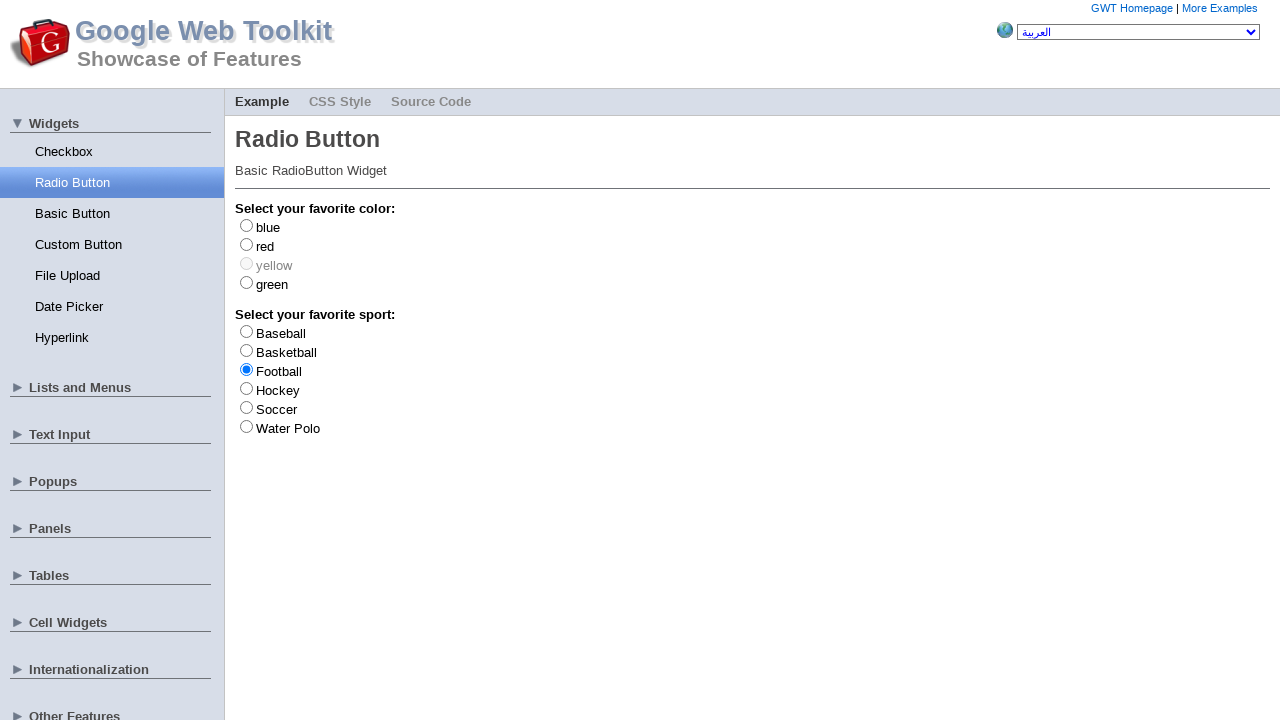

Verified that Baseball radio button is not selected initially
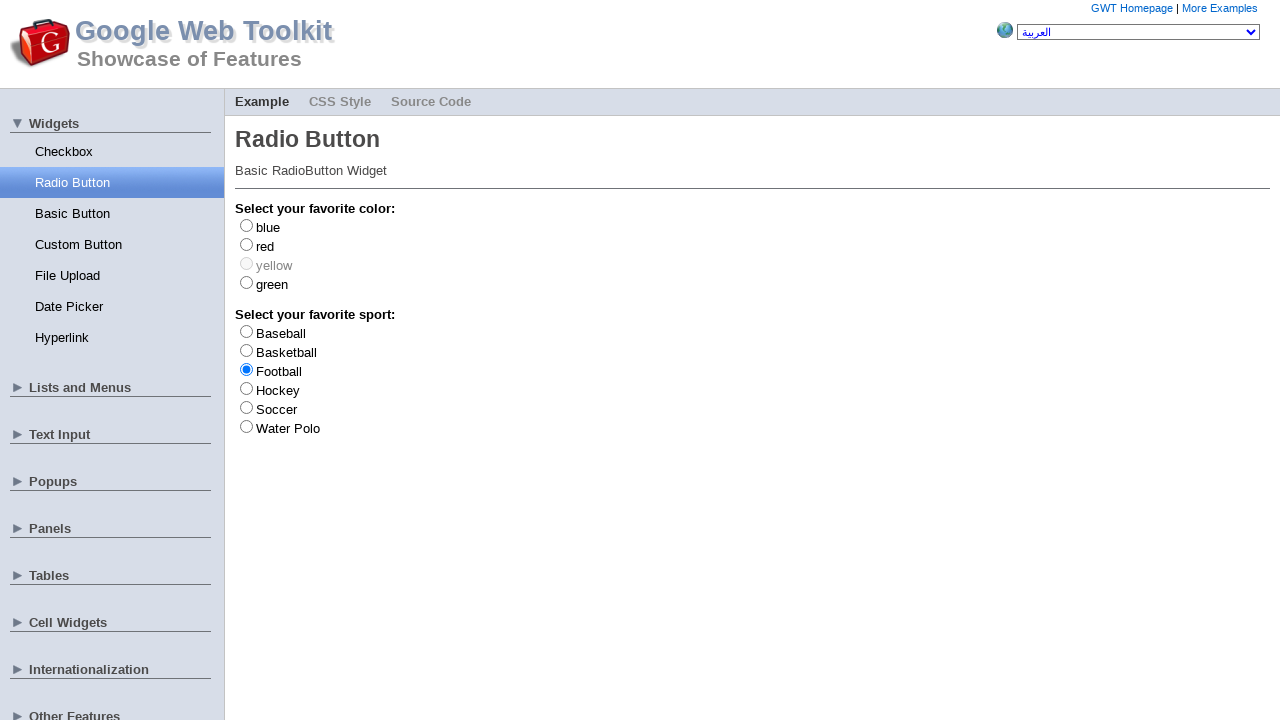

Verified that Basketball radio button is not selected initially
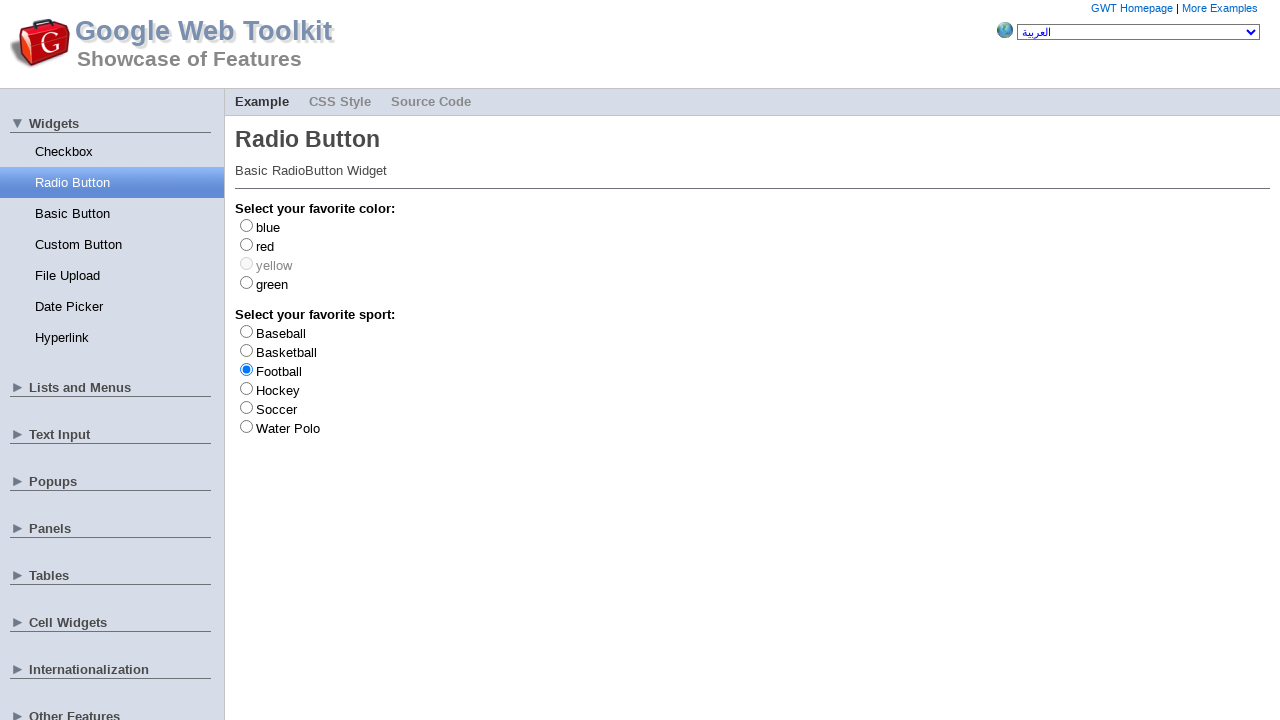

Verified that Hockey radio button is not selected initially
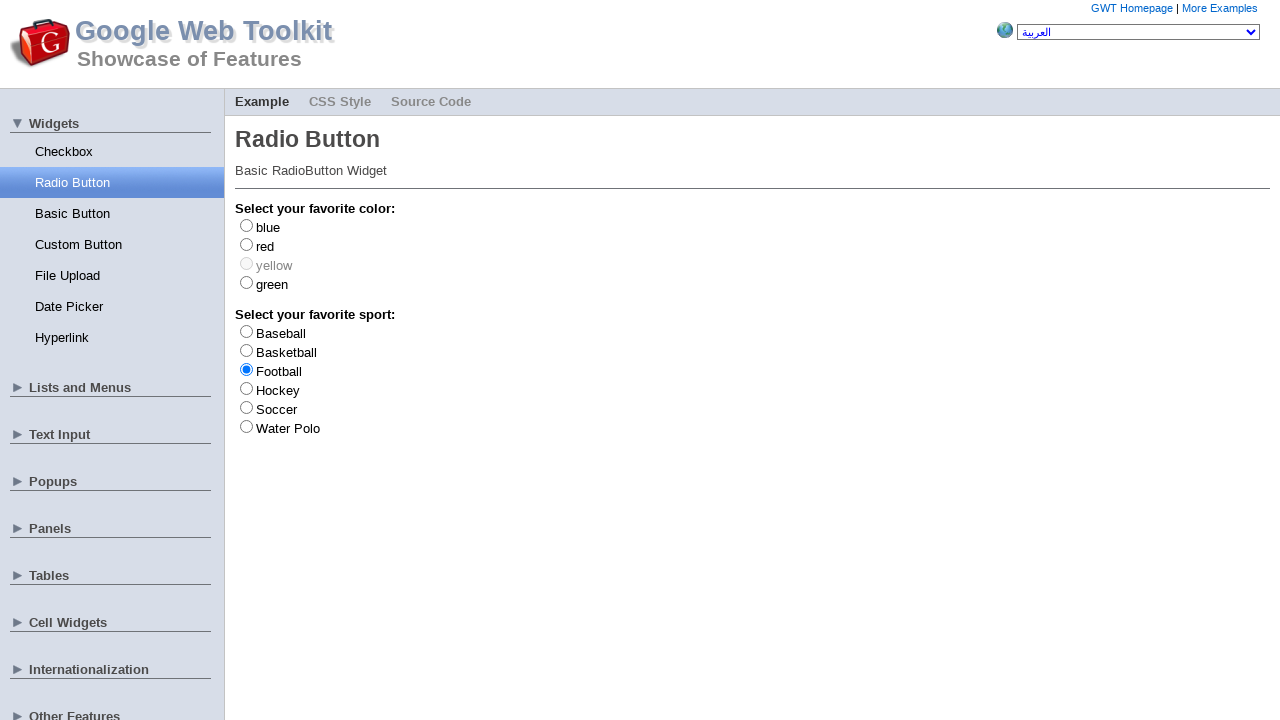

Verified that Water Polo radio button is not selected initially
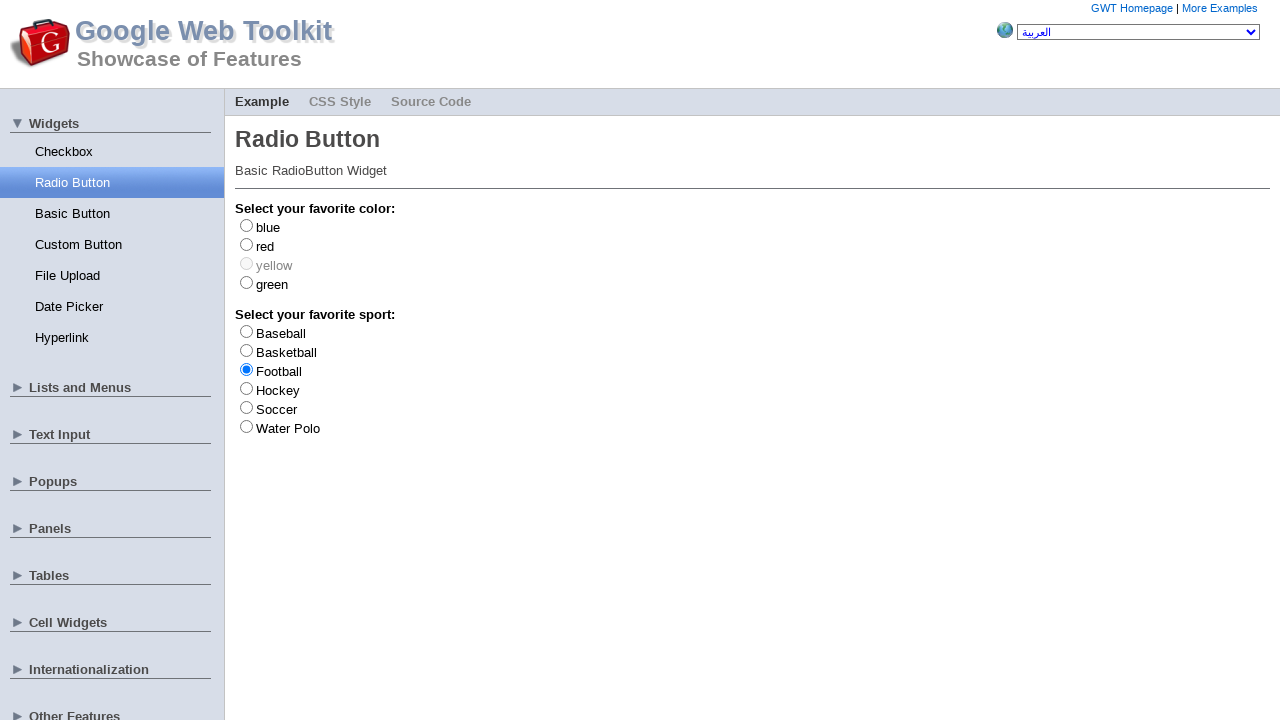

Clicked on Soccer radio button at (246, 407) on #gwt-debug-cwRadioButton-sport-Soccer-input
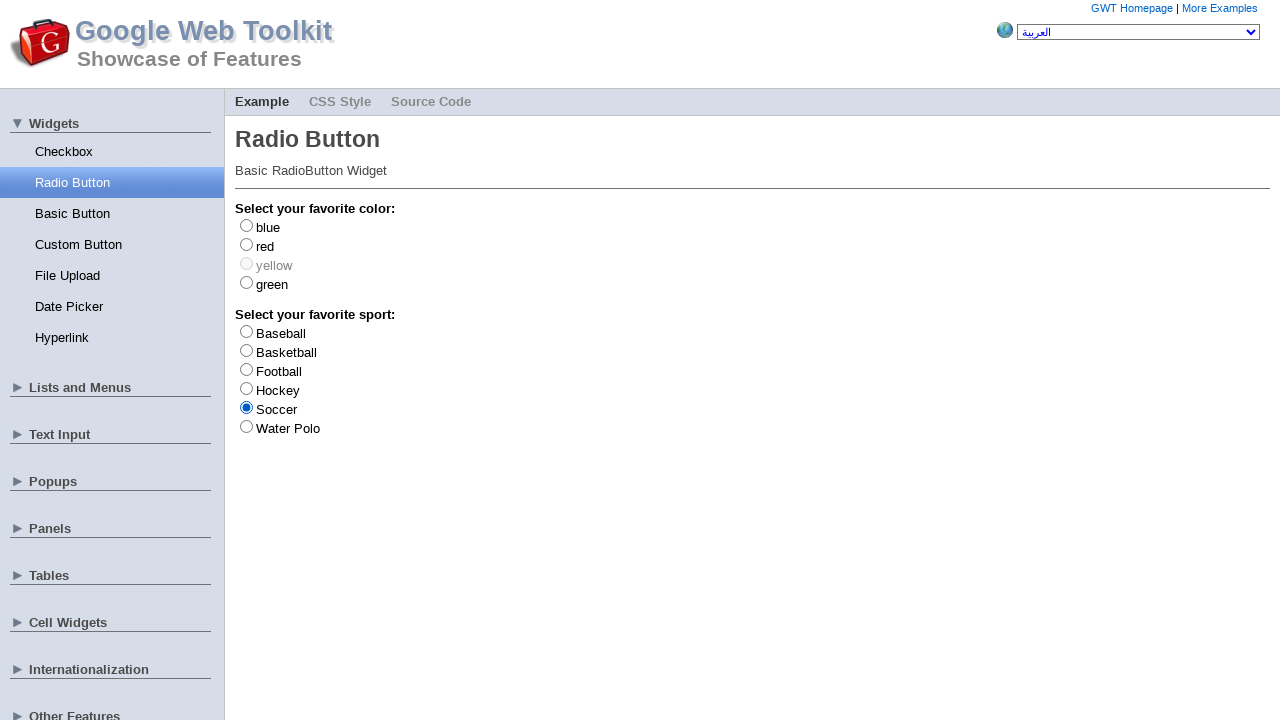

Verified that Soccer radio button is now selected
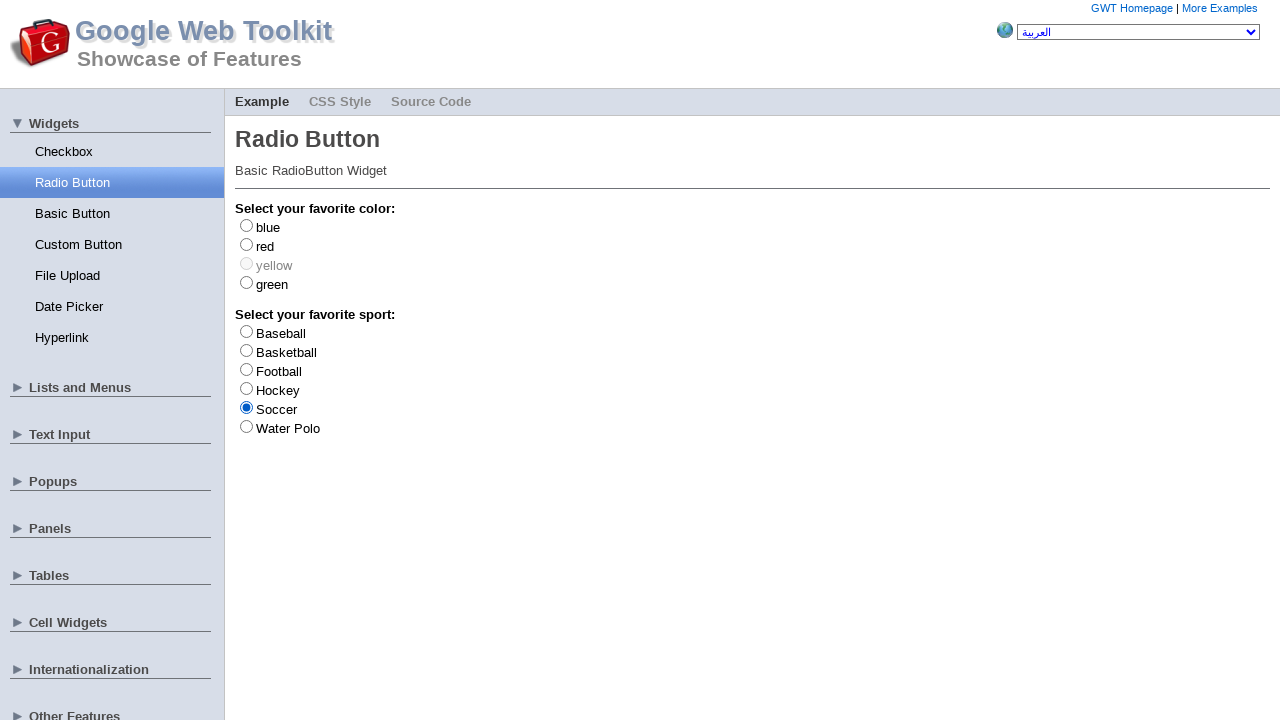

Verified that Baseball radio button is not selected after selecting Soccer
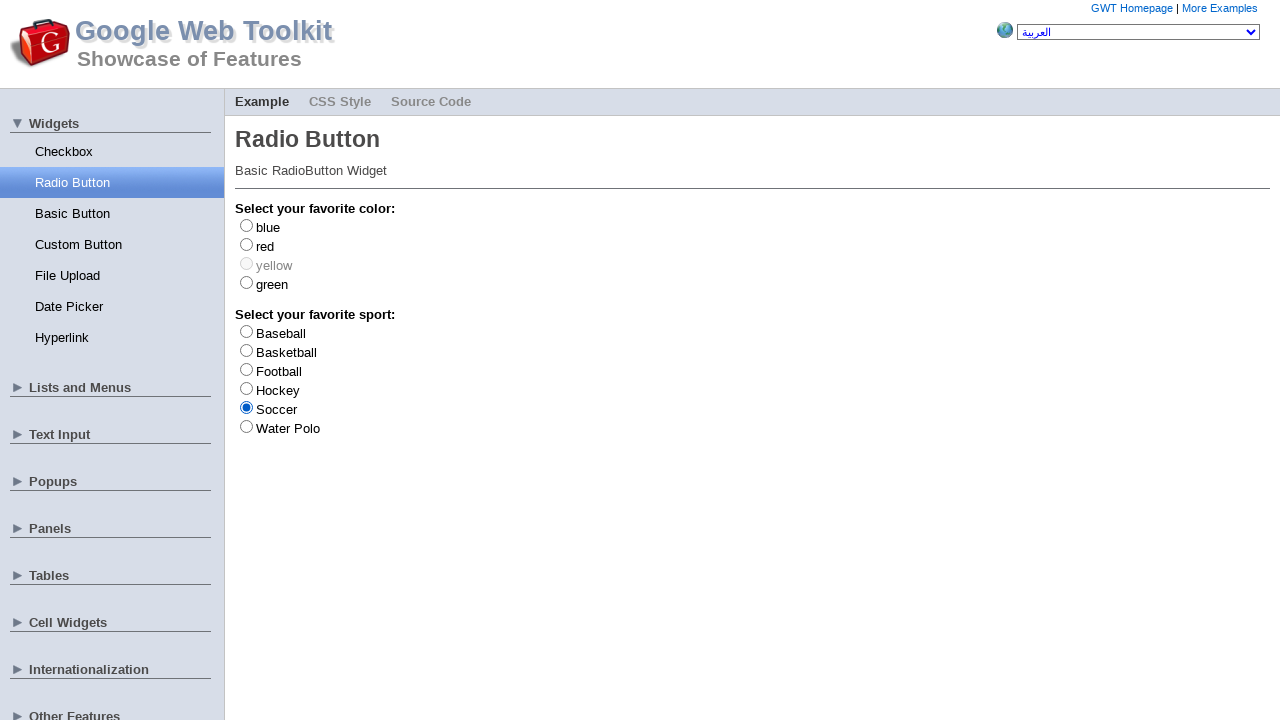

Verified that Basketball radio button is not selected after selecting Soccer
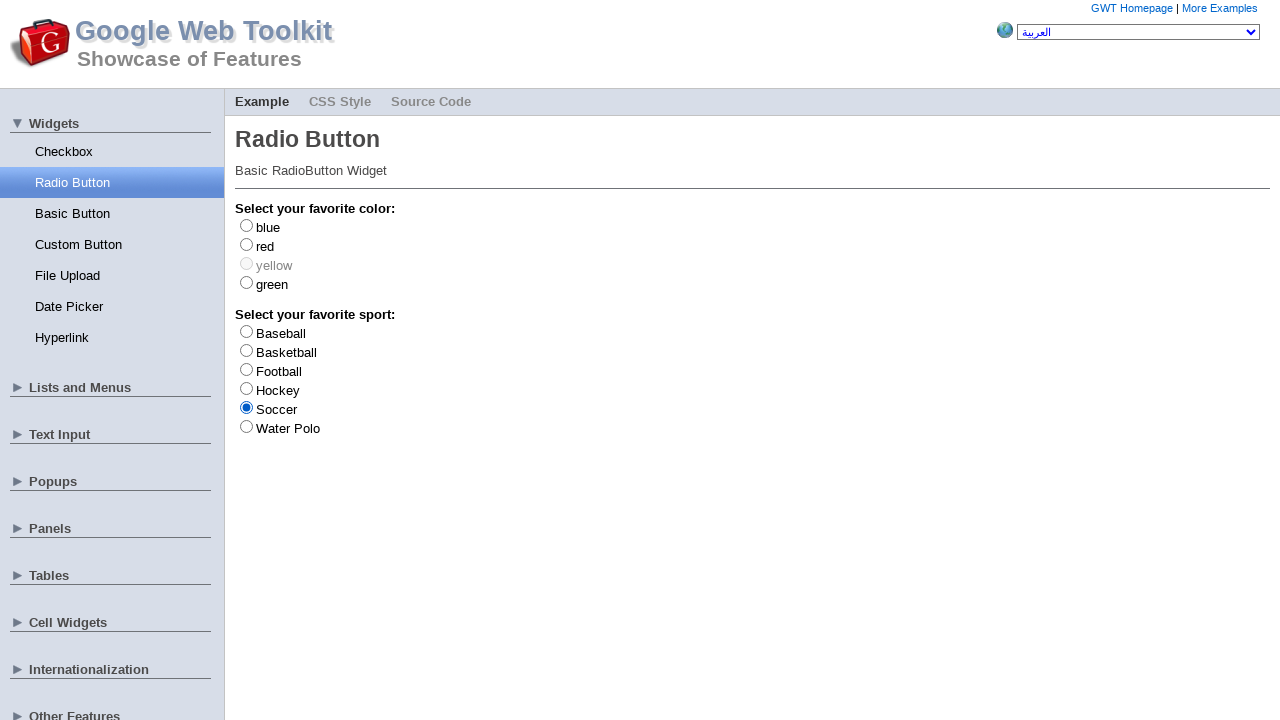

Verified that Football radio button is not selected after selecting Soccer
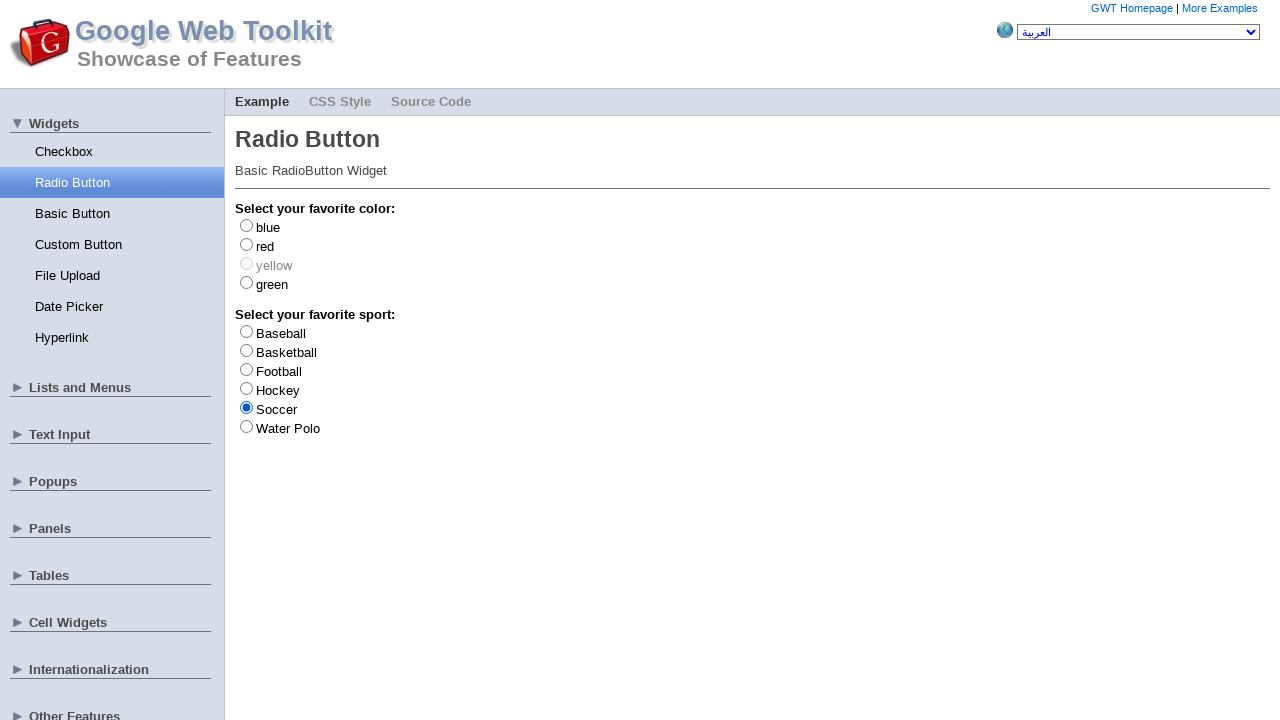

Verified that Hockey radio button is not selected after selecting Soccer
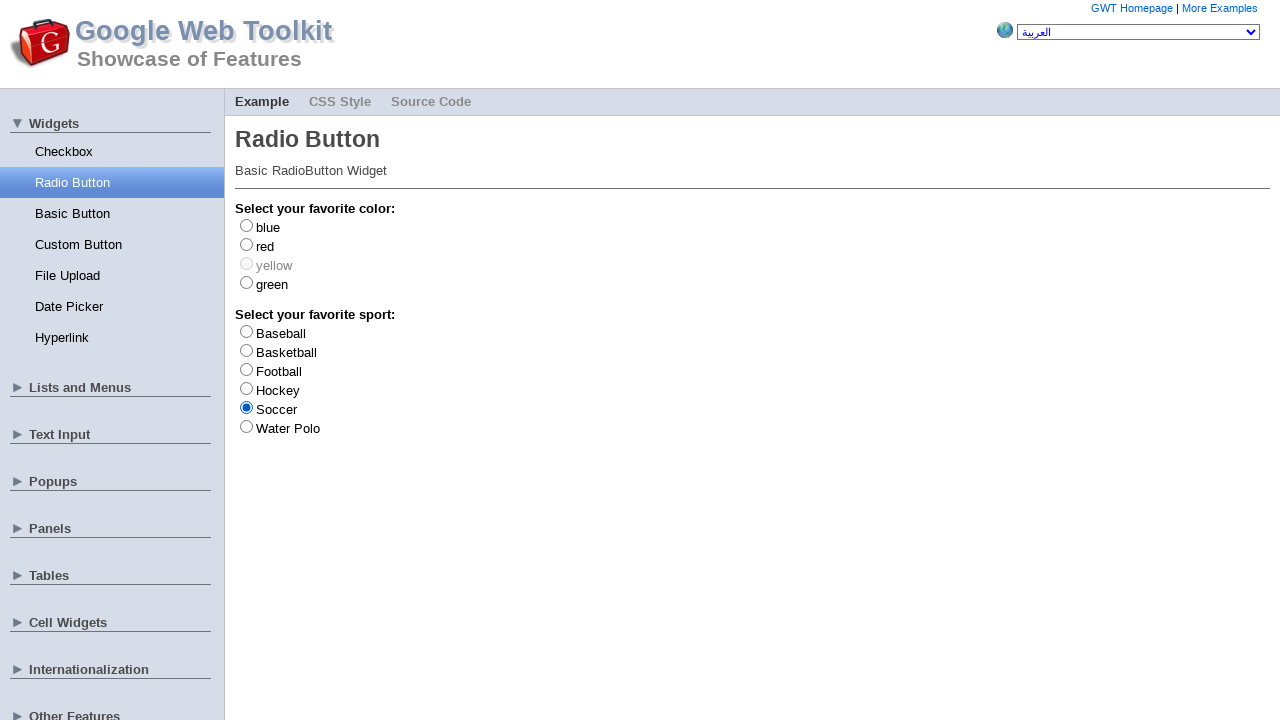

Verified that Water Polo radio button is not selected after selecting Soccer
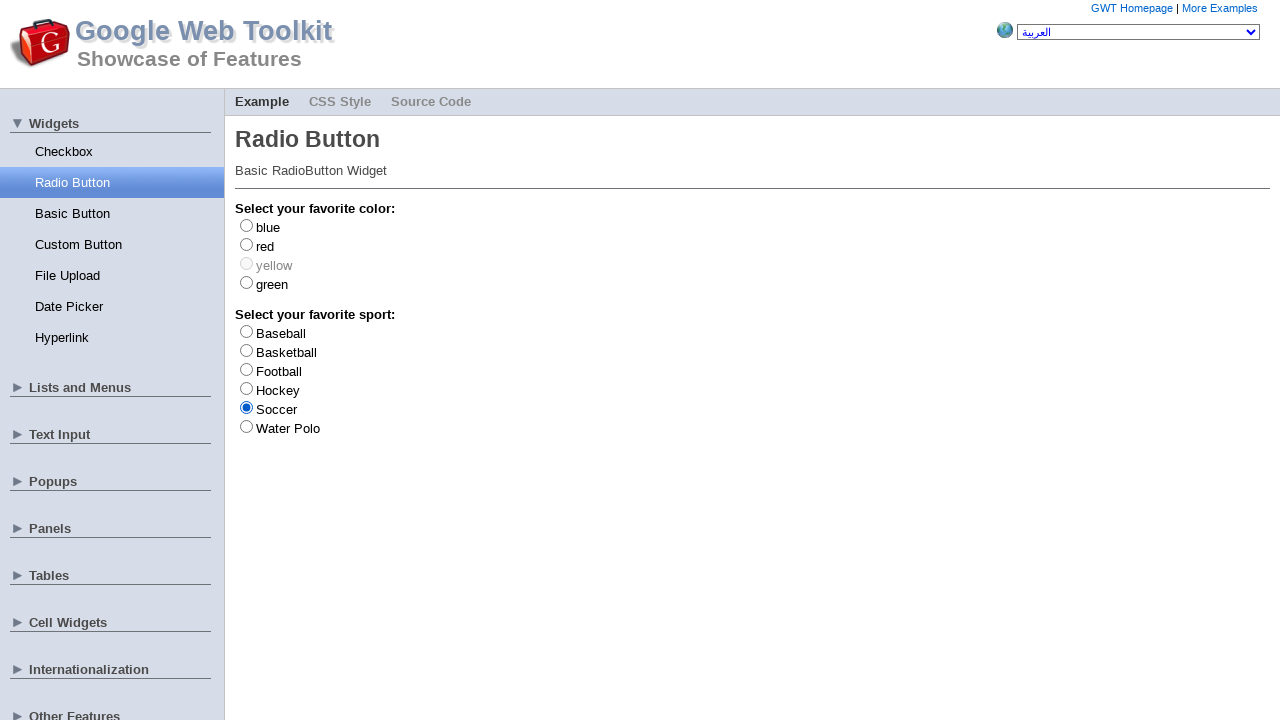

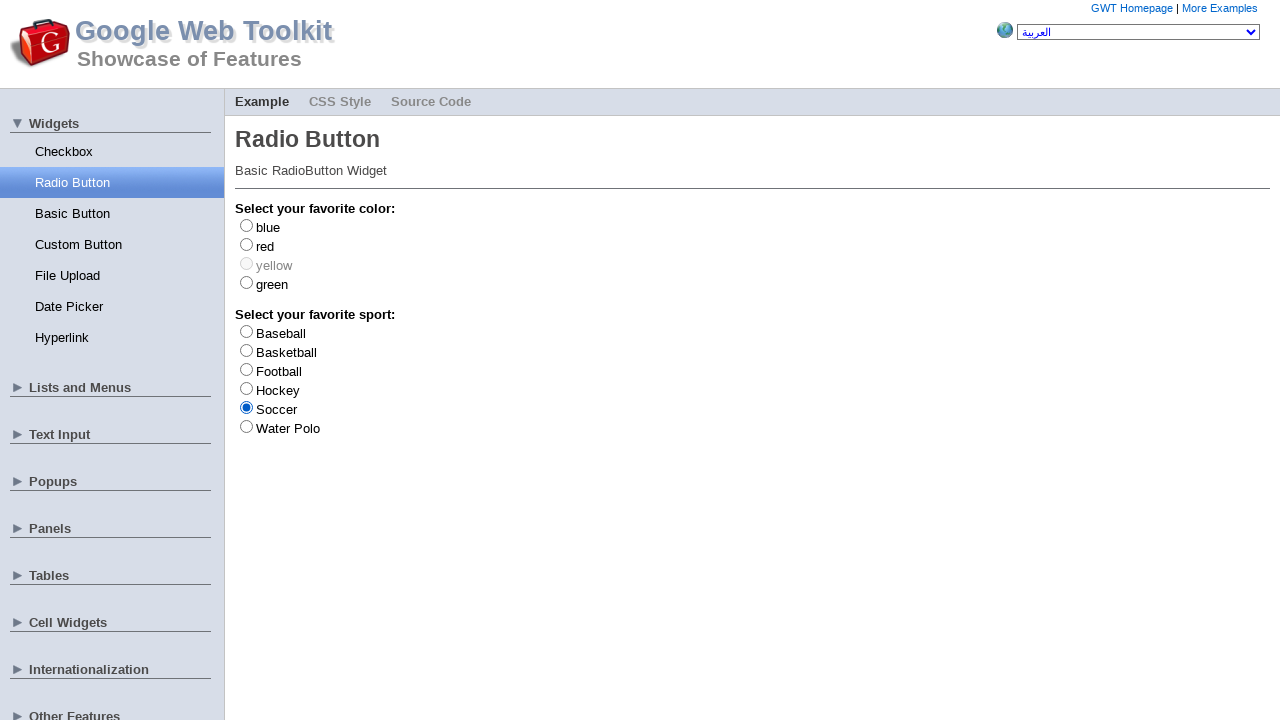